Tests file download functionality by navigating to a download page, clicking a download link, and verifying that a file is downloaded successfully.

Starting URL: https://the-internet.herokuapp.com/download

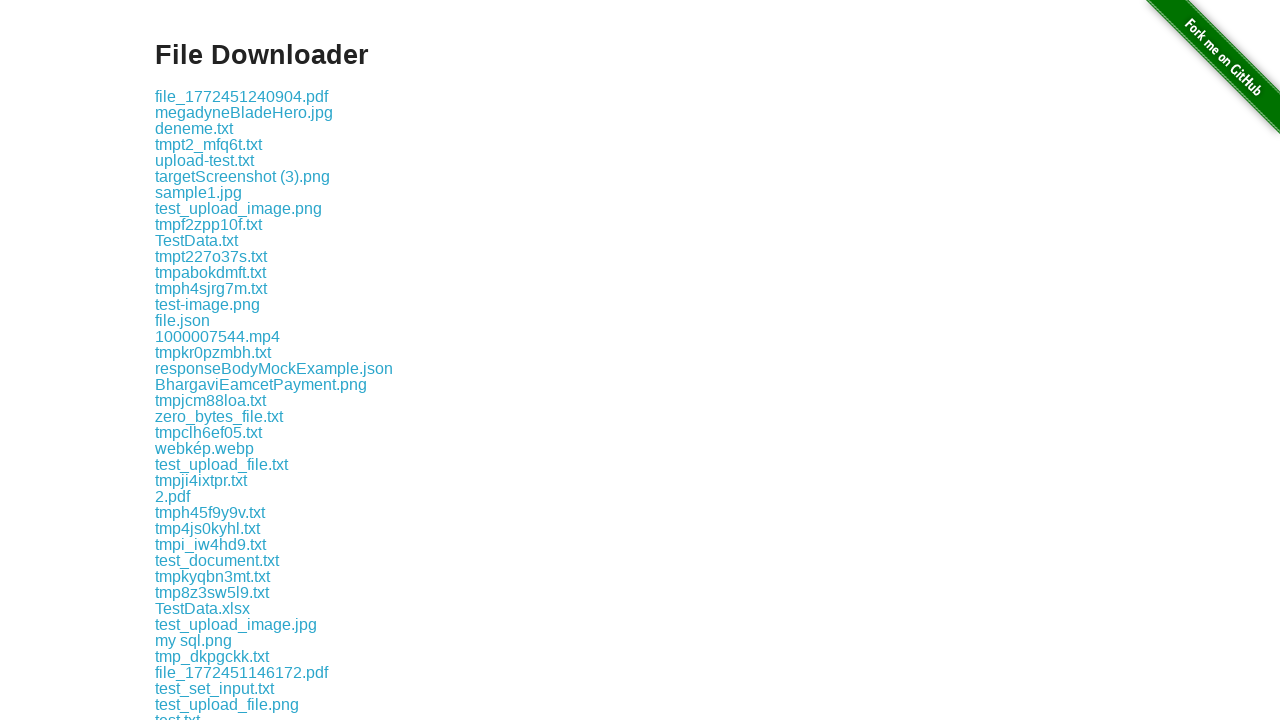

Clicked the first download link on the page at (242, 96) on .example a >> nth=0
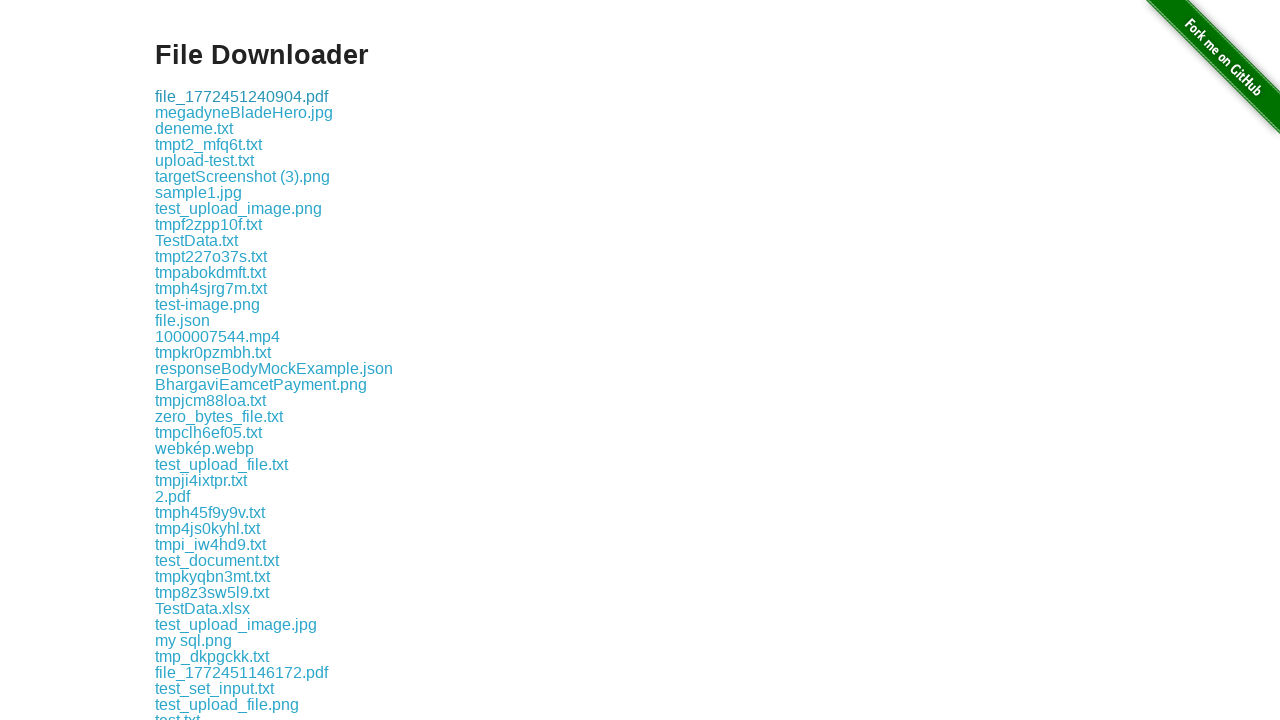

Waited 3 seconds for download to initiate
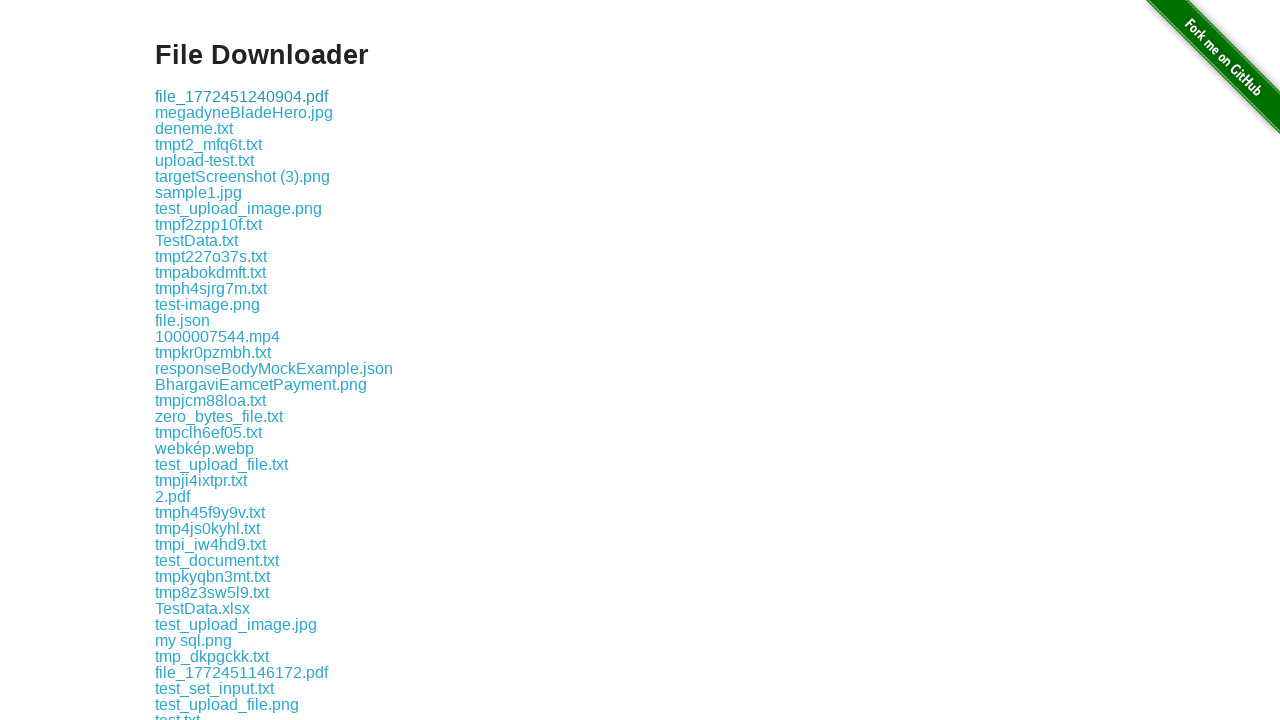

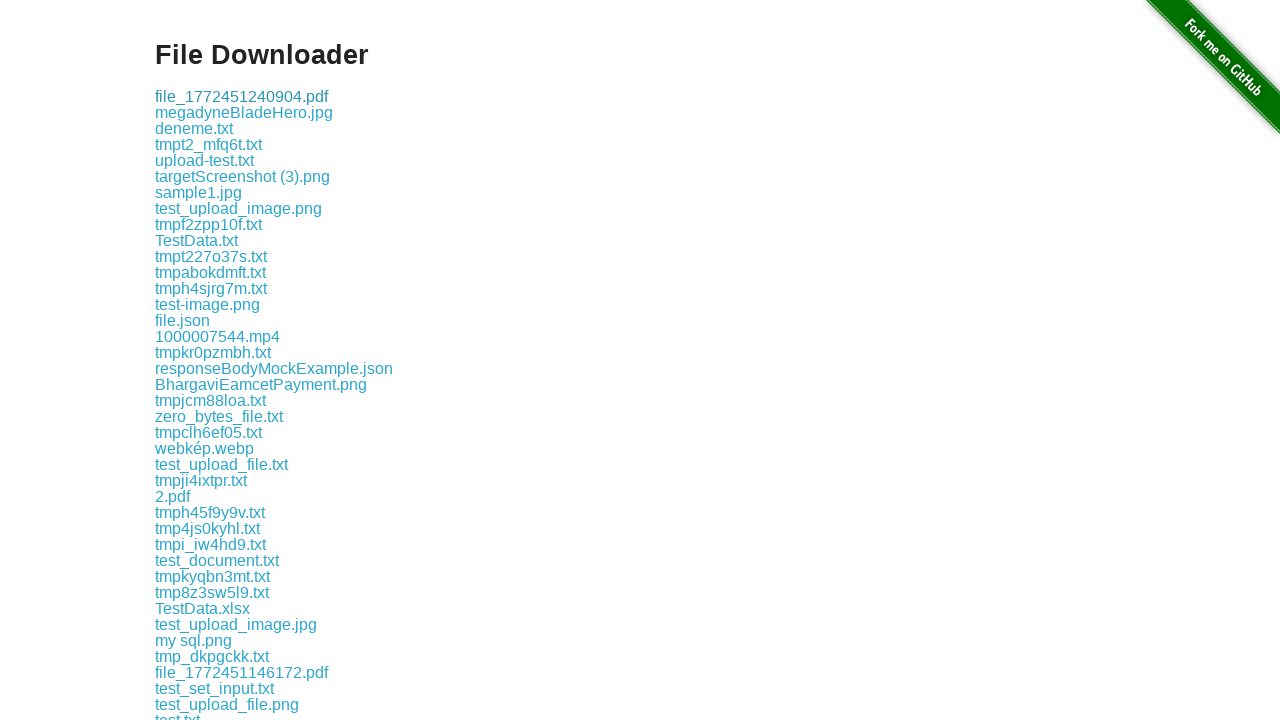